Tests AJAX functionality by clicking a button and waiting for the success message to appear after an asynchronous request completes

Starting URL: http://uitestingplayground.com/ajax

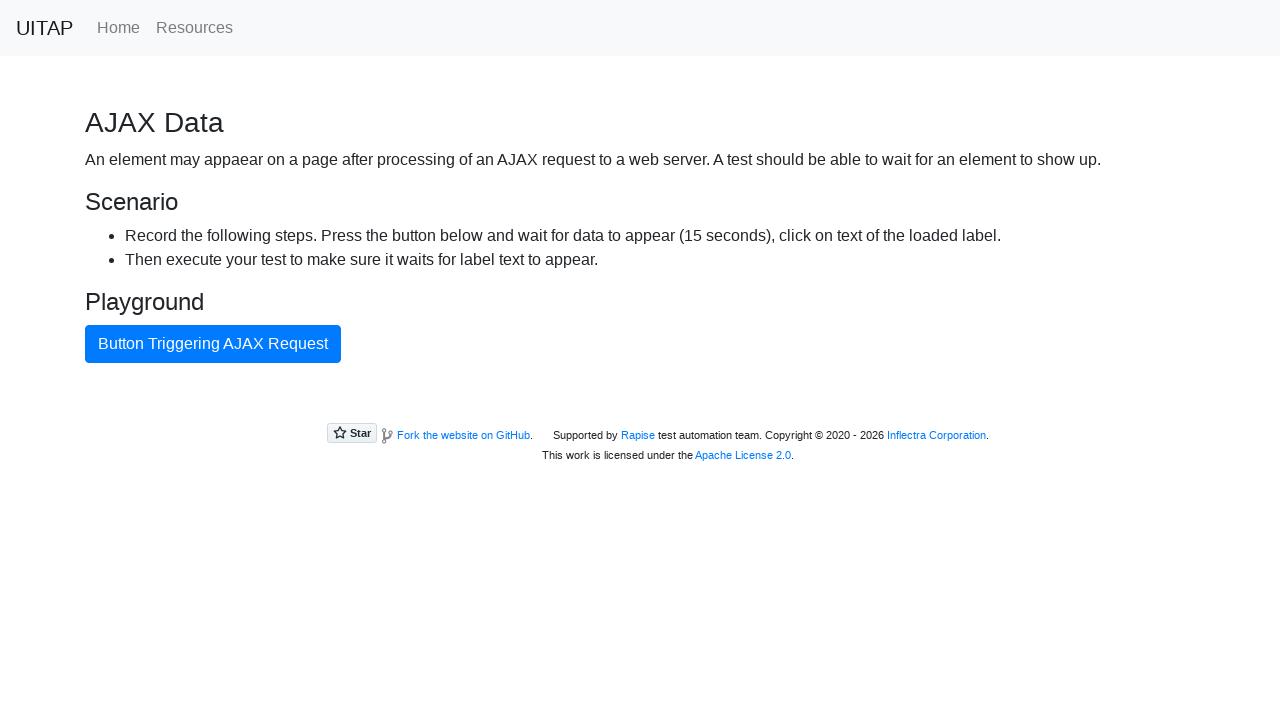

Clicked AJAX button to trigger asynchronous request at (213, 344) on #ajaxButton
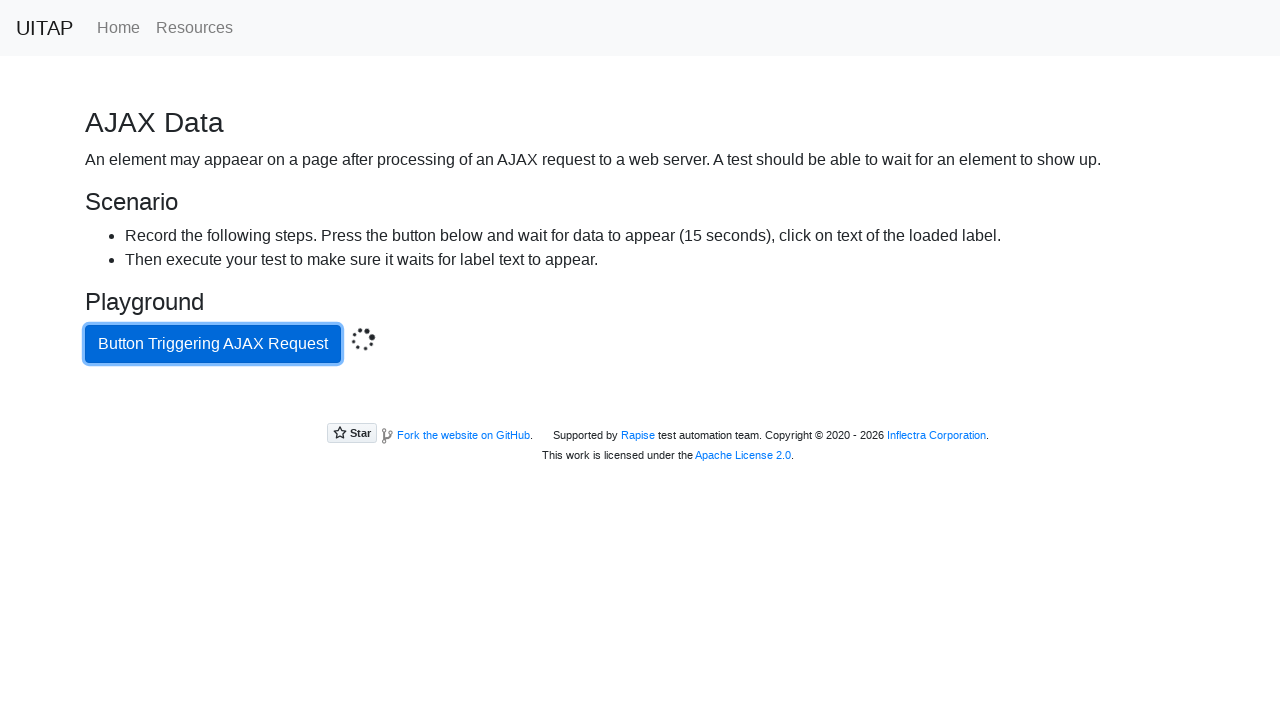

Success message appeared after AJAX request completed
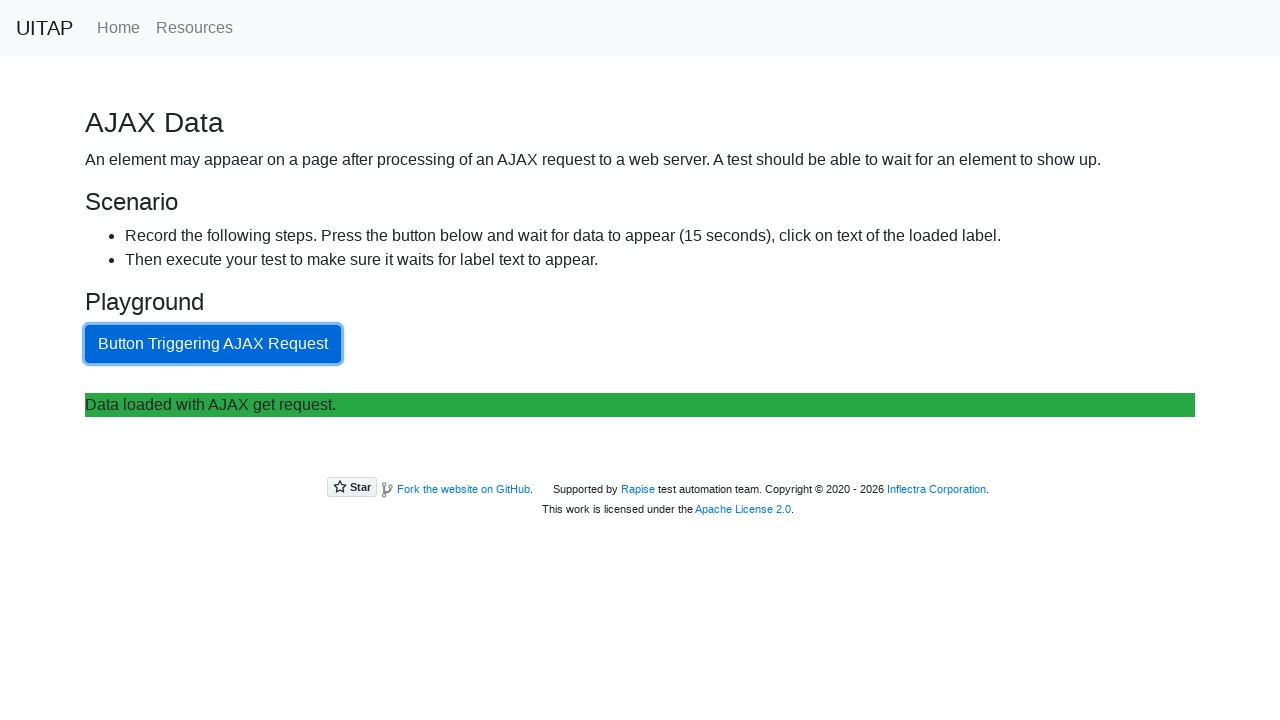

Retrieved success message text
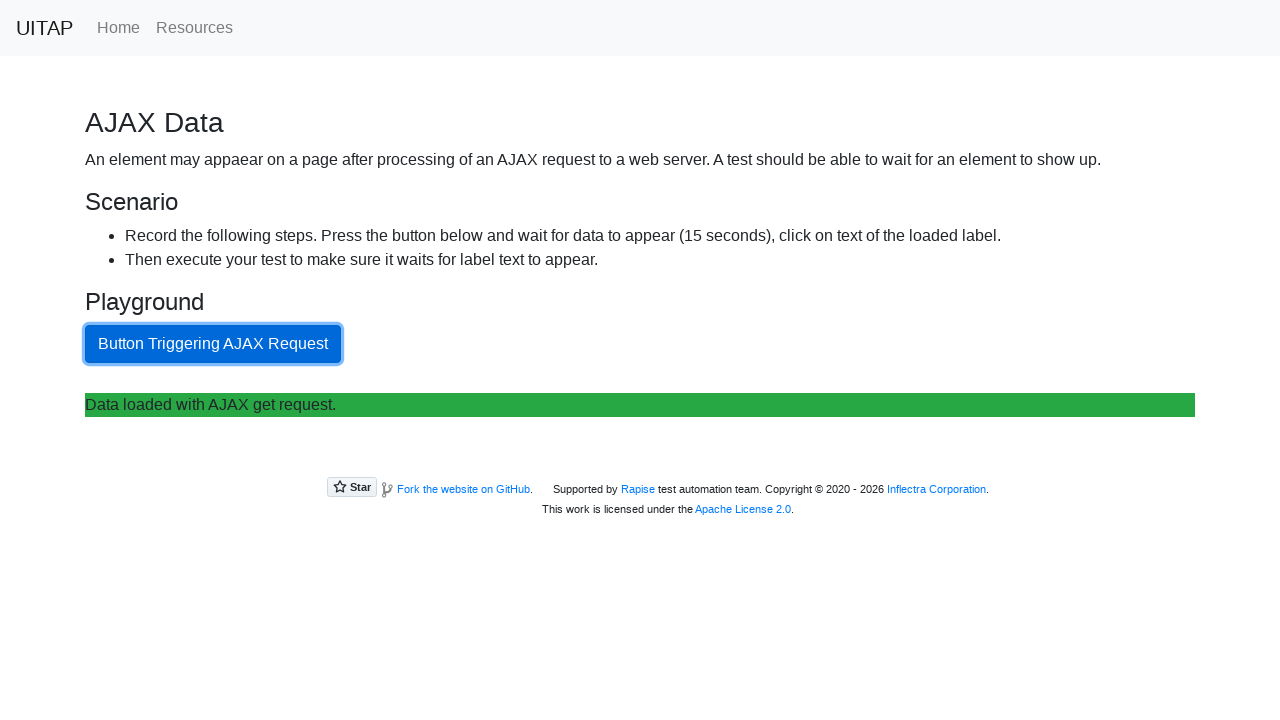

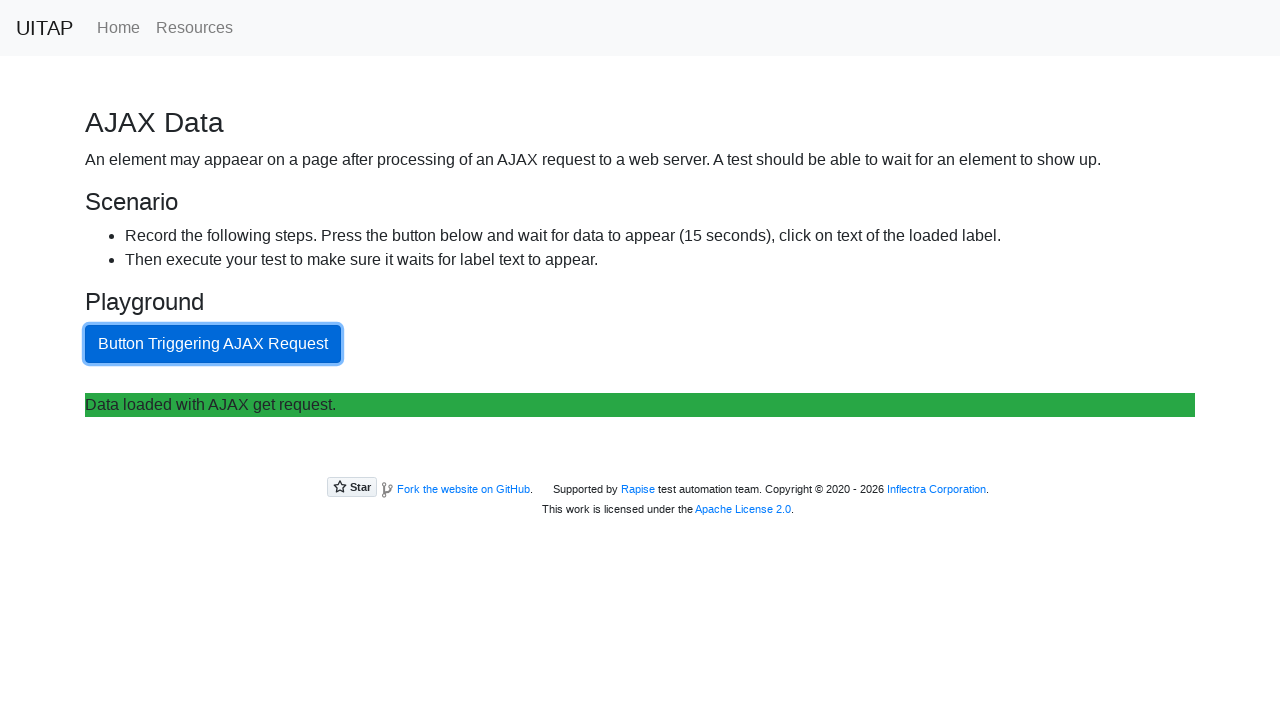